Tests handling frames by locating an iframe using frameLocator and filling a text input within it

Starting URL: https://ui.vision/demo/webtest/frames/

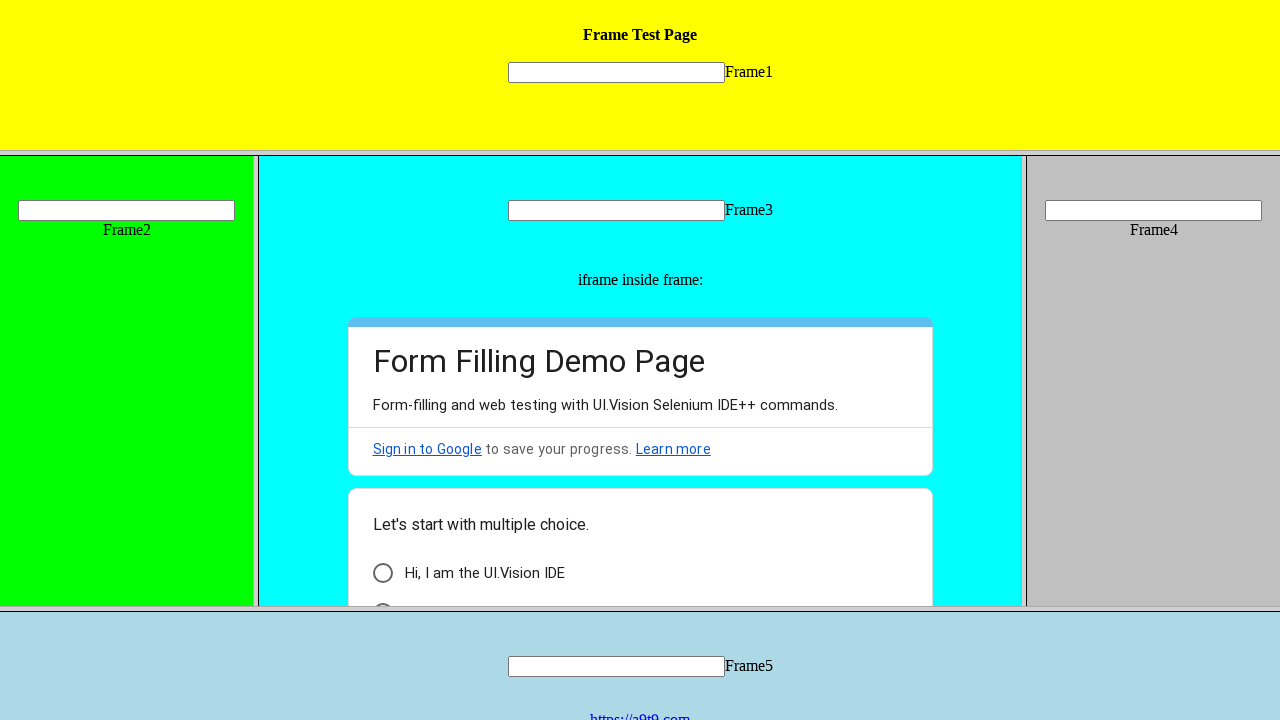

Navigated to frames demo page
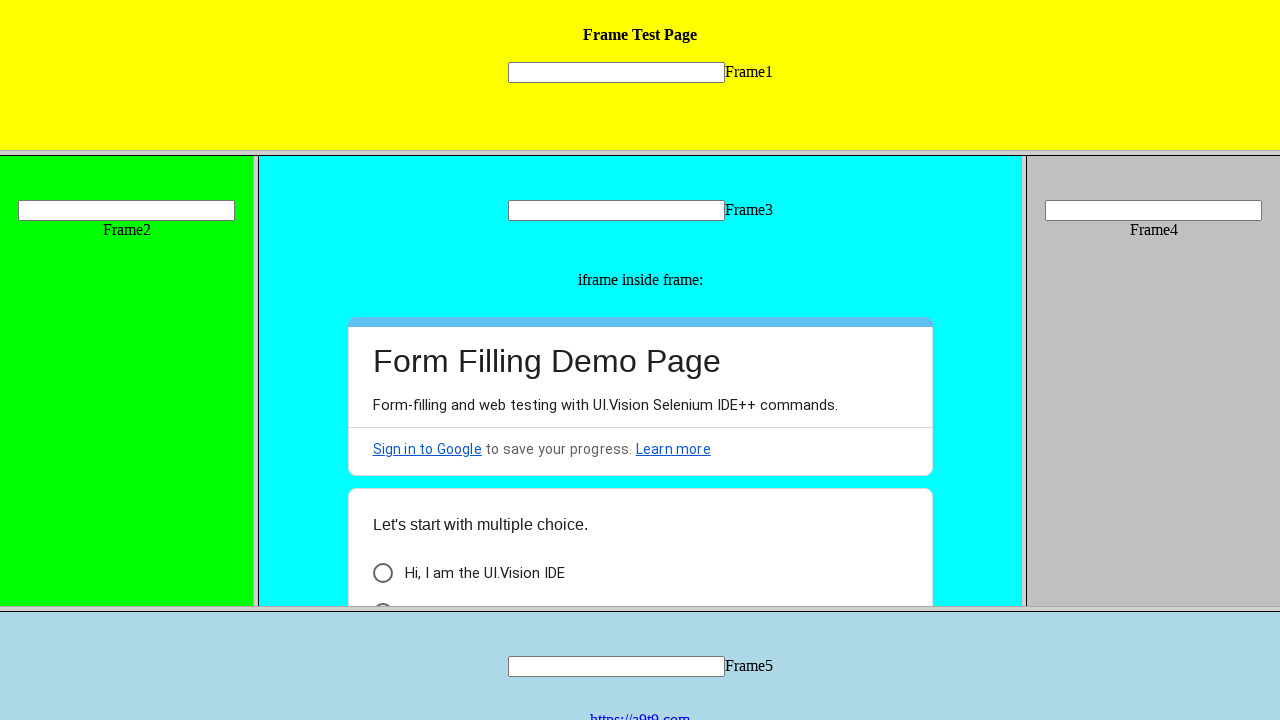

Filled text input 'mytext1' inside frame_1.html with 'Hello' on frame[src='frame_1.html'] >> internal:control=enter-frame >> [name=mytext1]
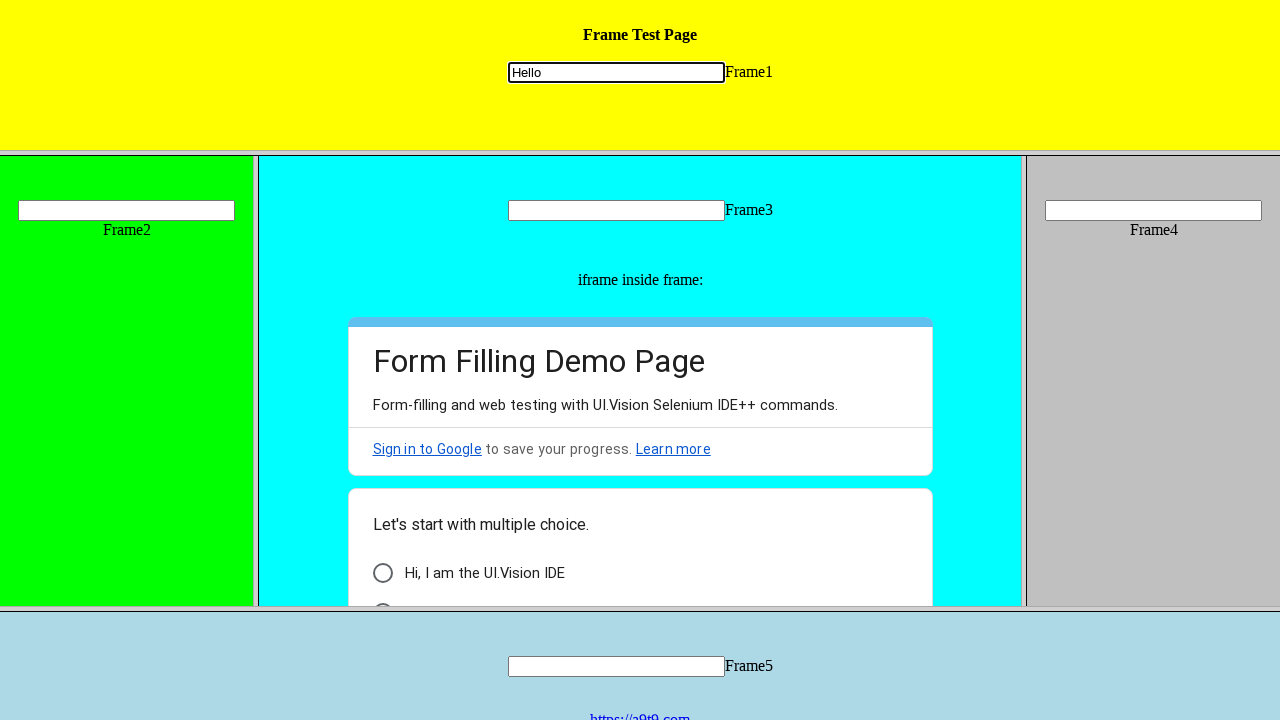

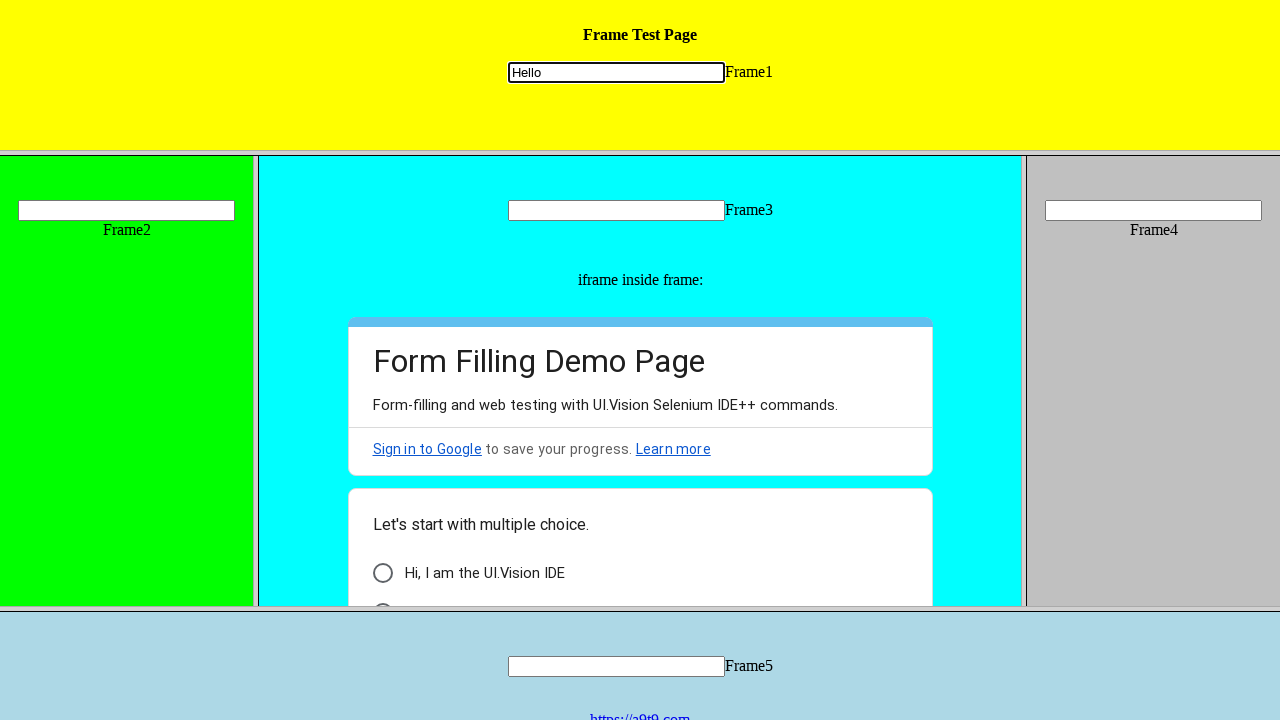